Navigates to the TVS Motor company website and verifies the page loads successfully

Starting URL: https://www.tvsmotor.com/

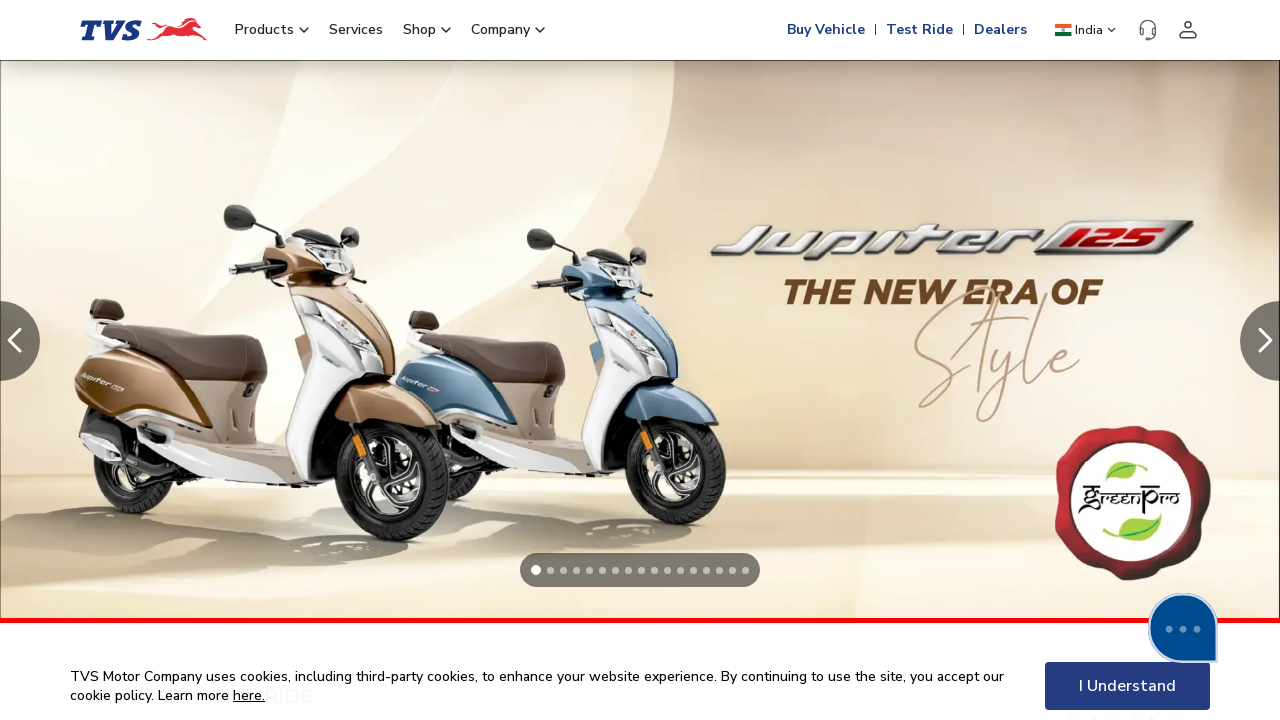

Waited for page DOM content to load
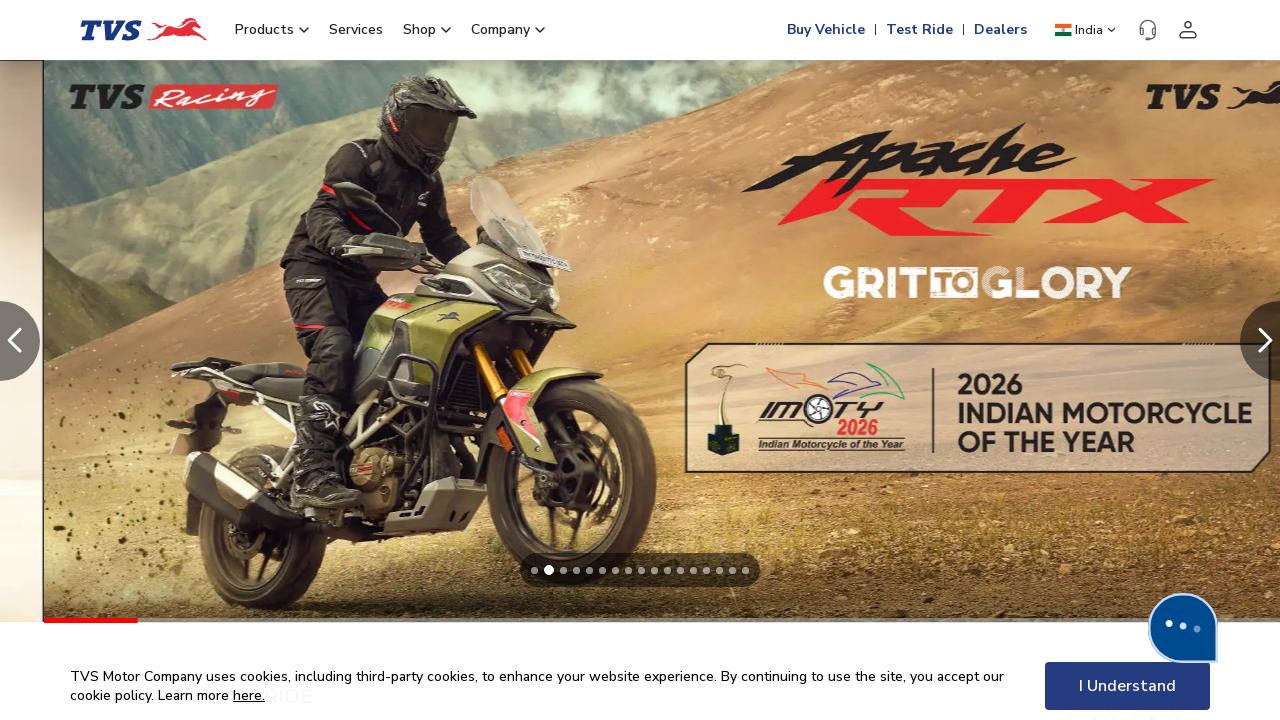

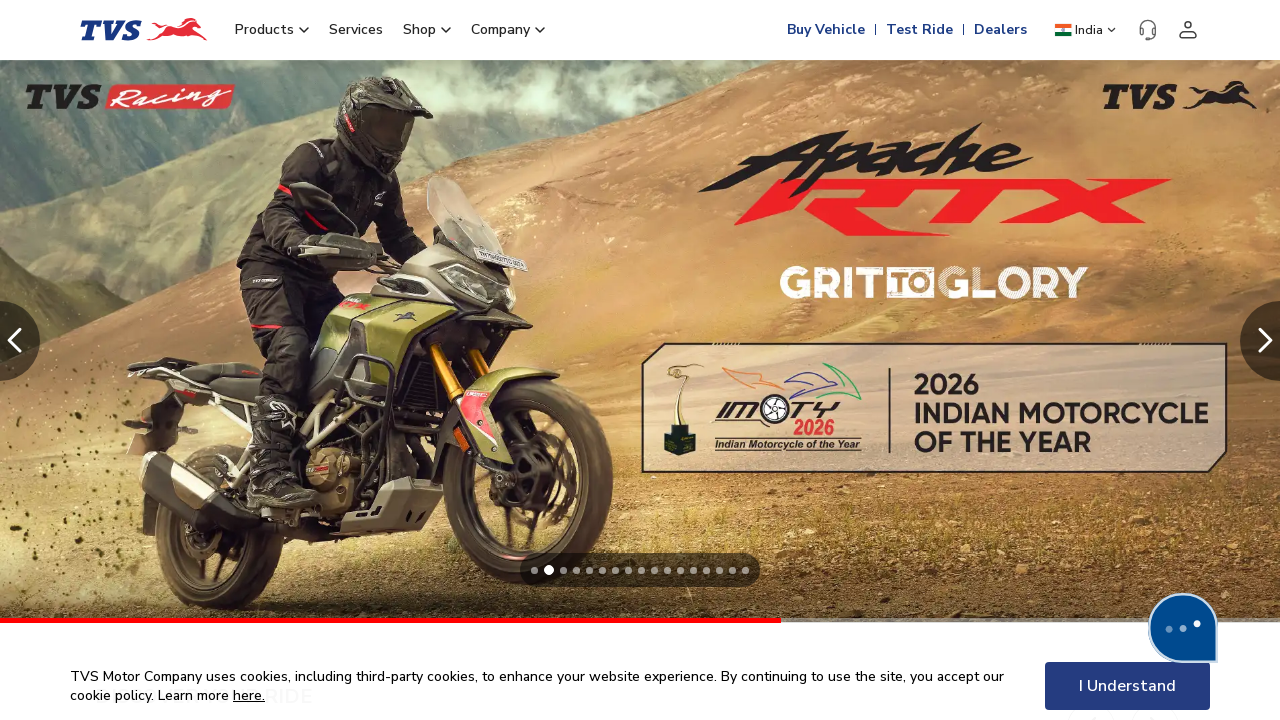